Tests the next pagination button at the bottom of the page to navigate to the next page of products

Starting URL: https://www.demoblaze.com/index.html

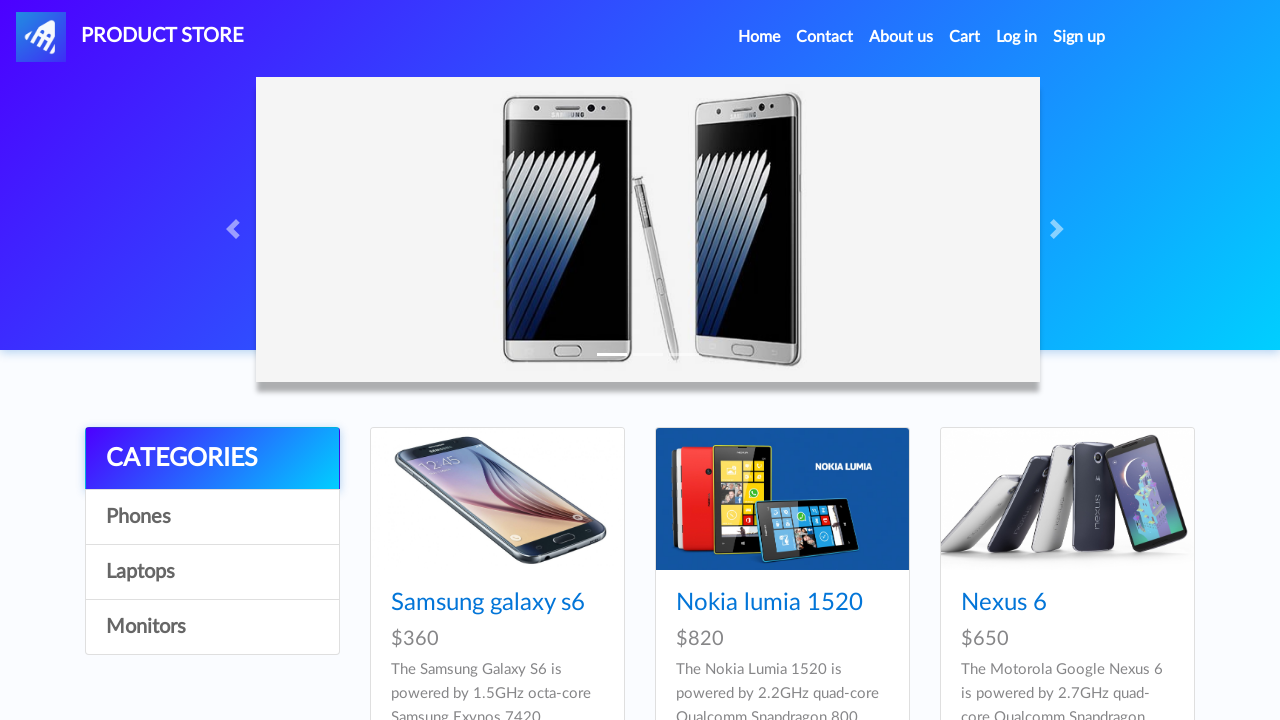

Waited for initial page load on demoblaze.com
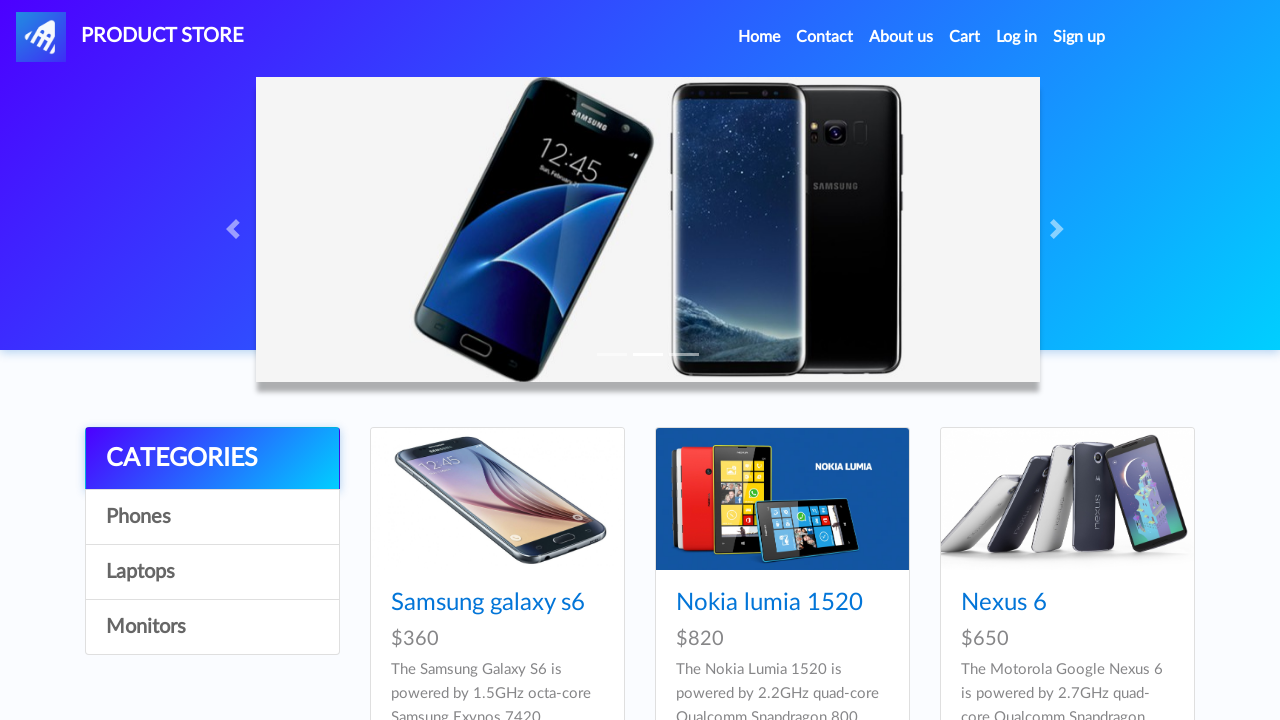

Clicked next pagination button to navigate to next product page at (1166, 385) on #next2
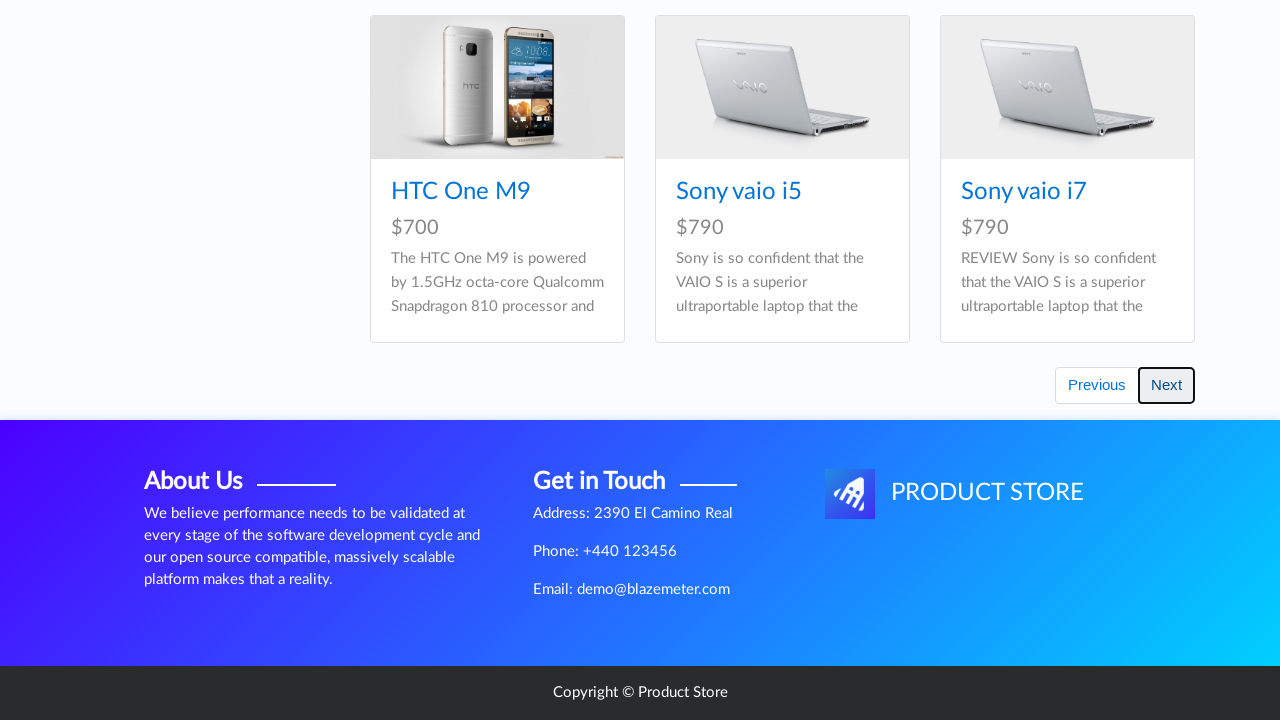

Waited for new products to load after pagination
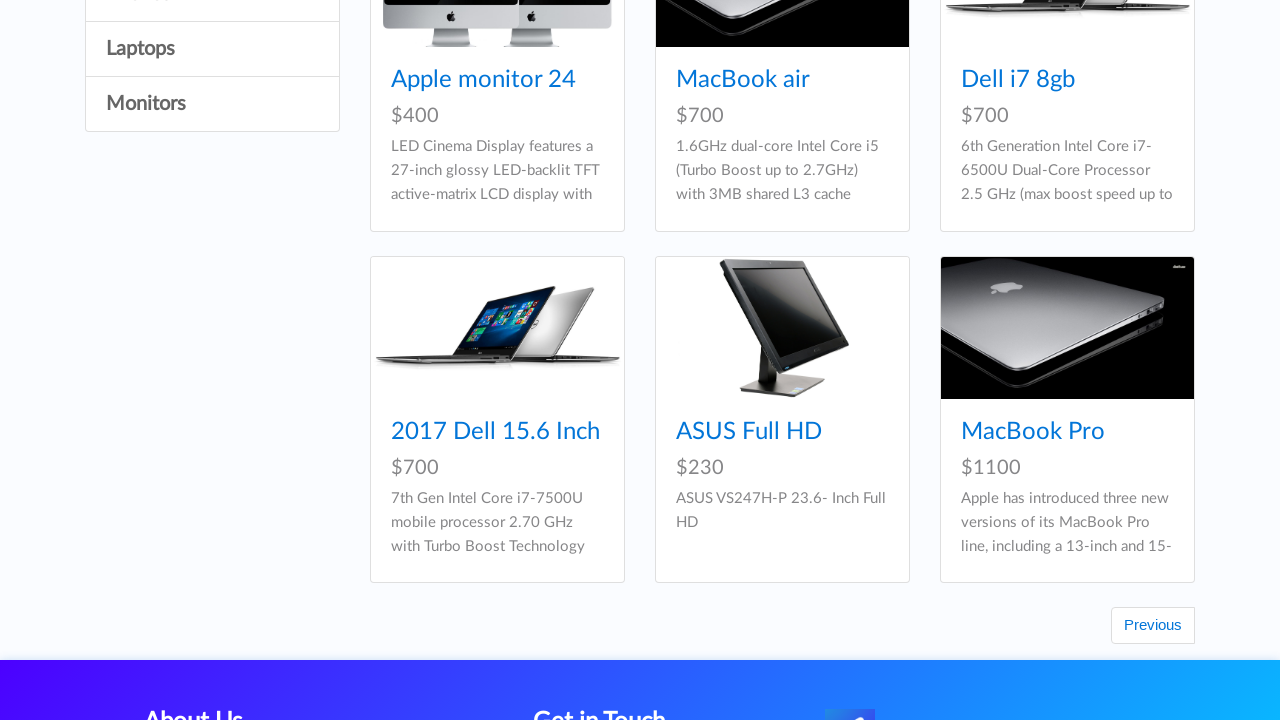

Product cards loaded on the next page
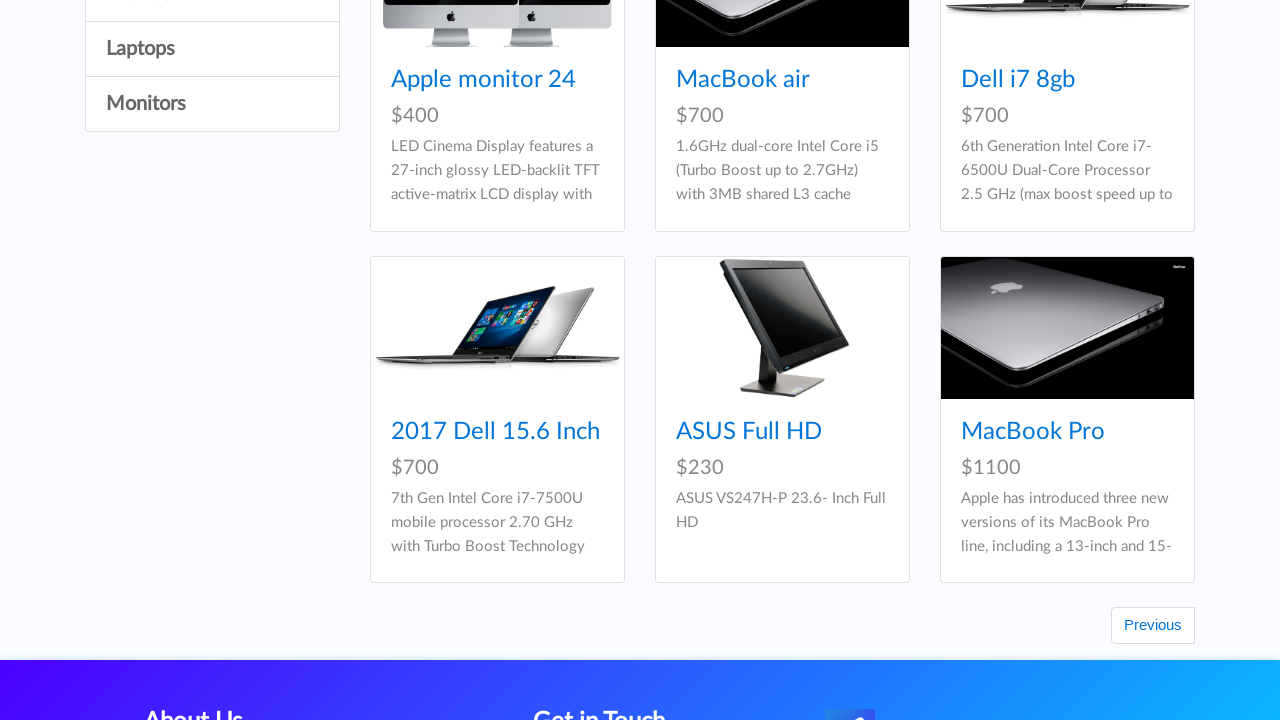

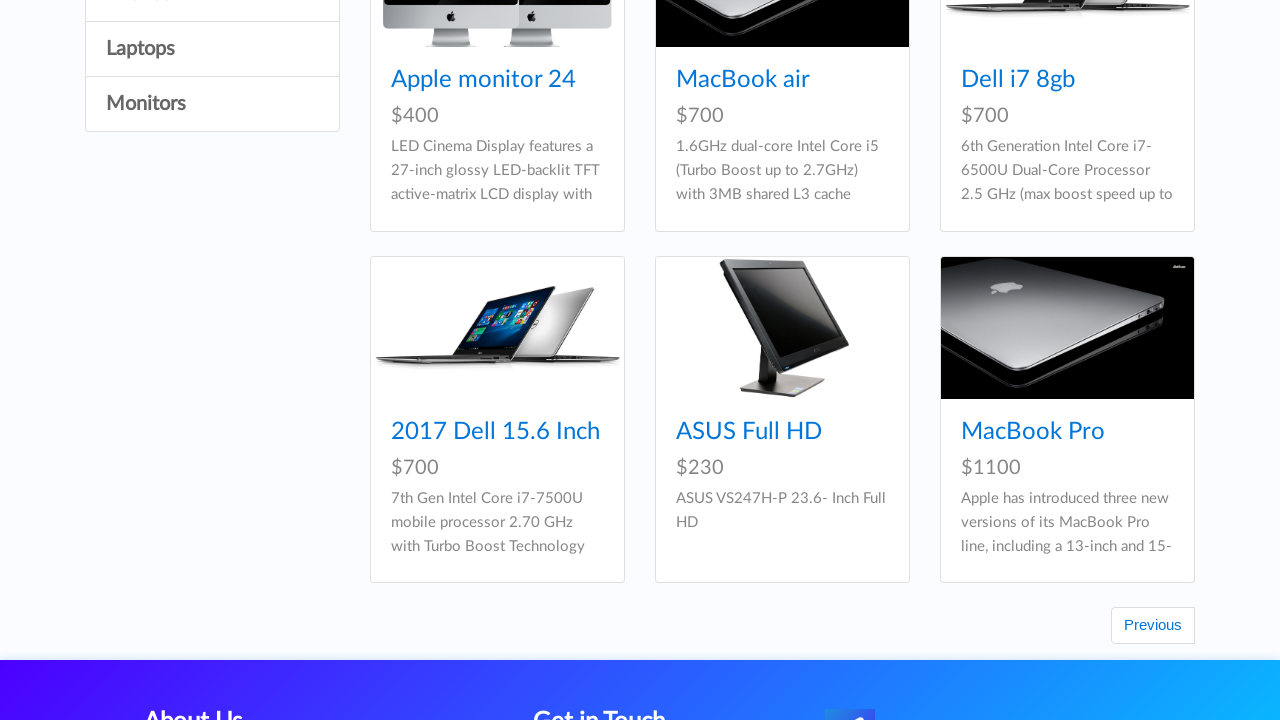